Tests dropdown selection functionality by navigating to a dropdown page and selecting an option by value

Starting URL: http://the-internet.herokuapp.com/

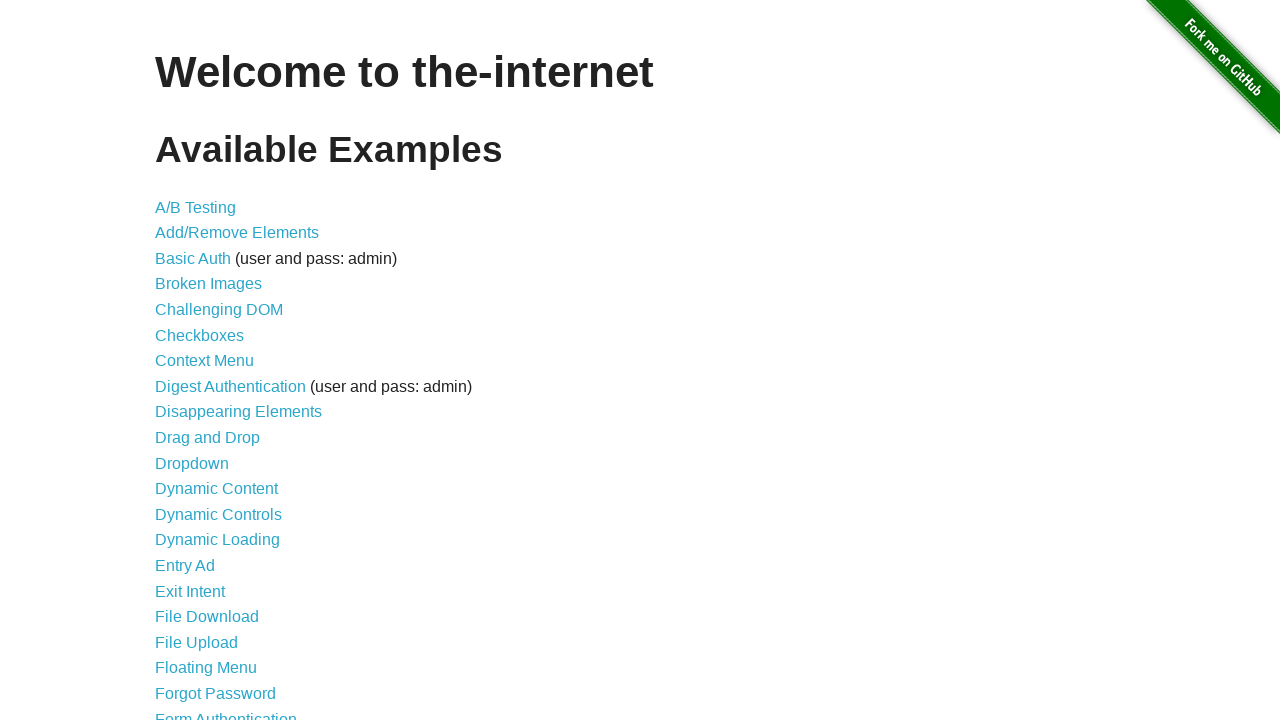

Clicked on the Dropdown link at (192, 463) on text=Dropdown
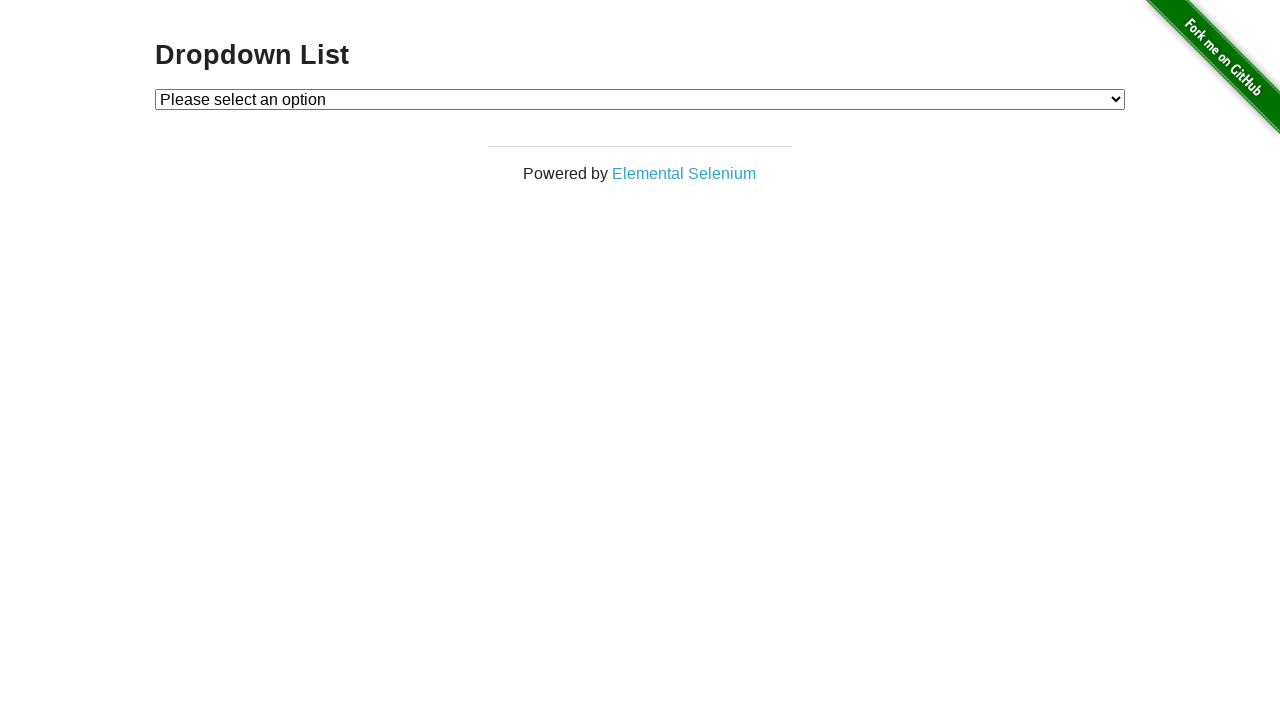

Dropdown element became visible
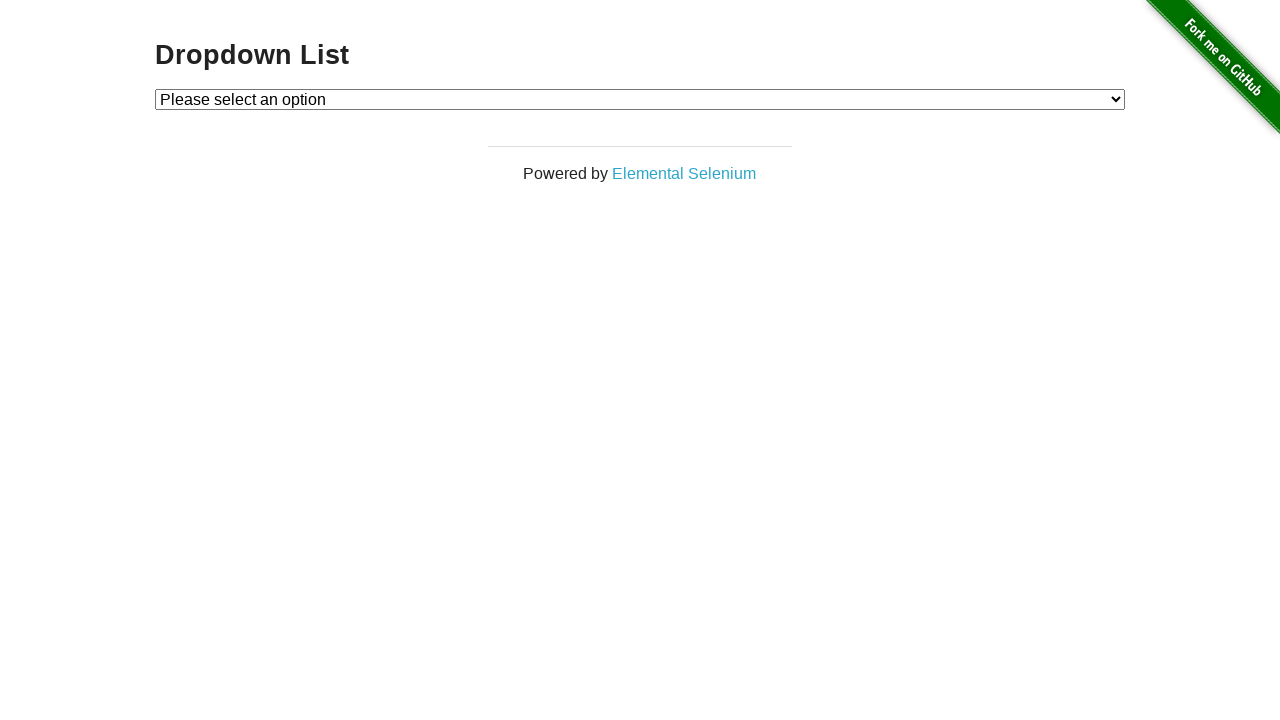

Selected option 1 from the dropdown by value on #dropdown
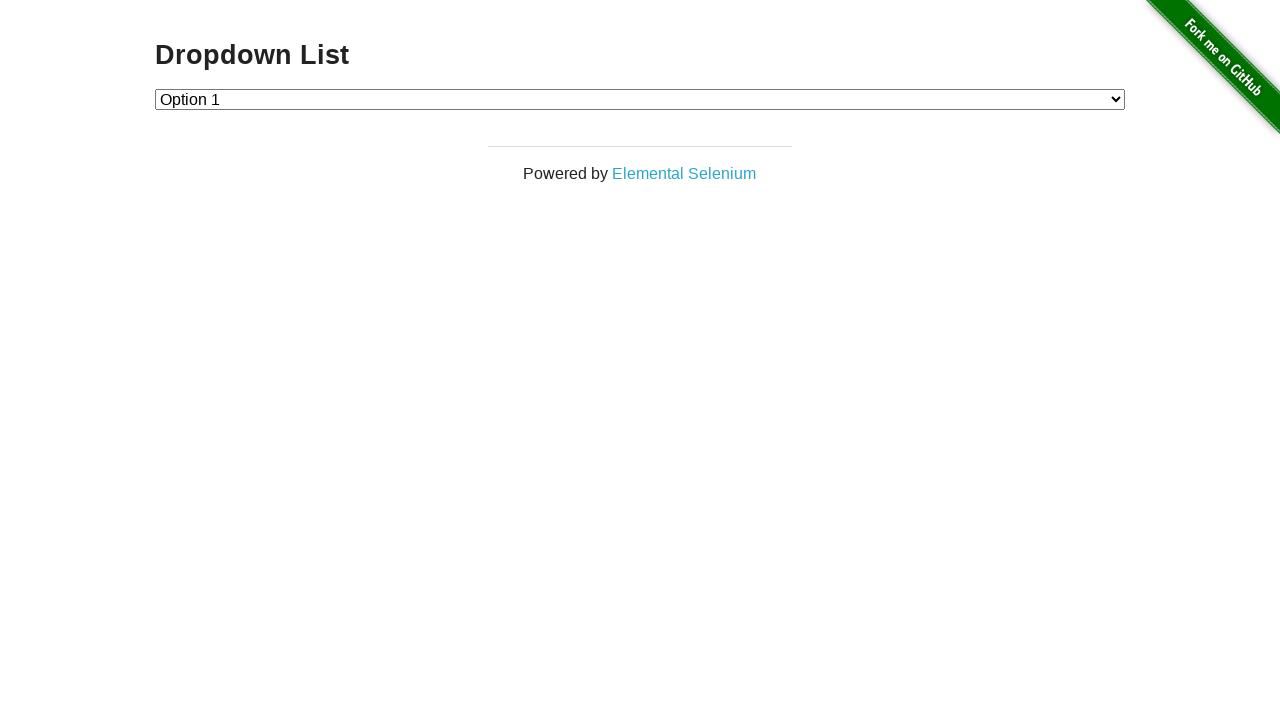

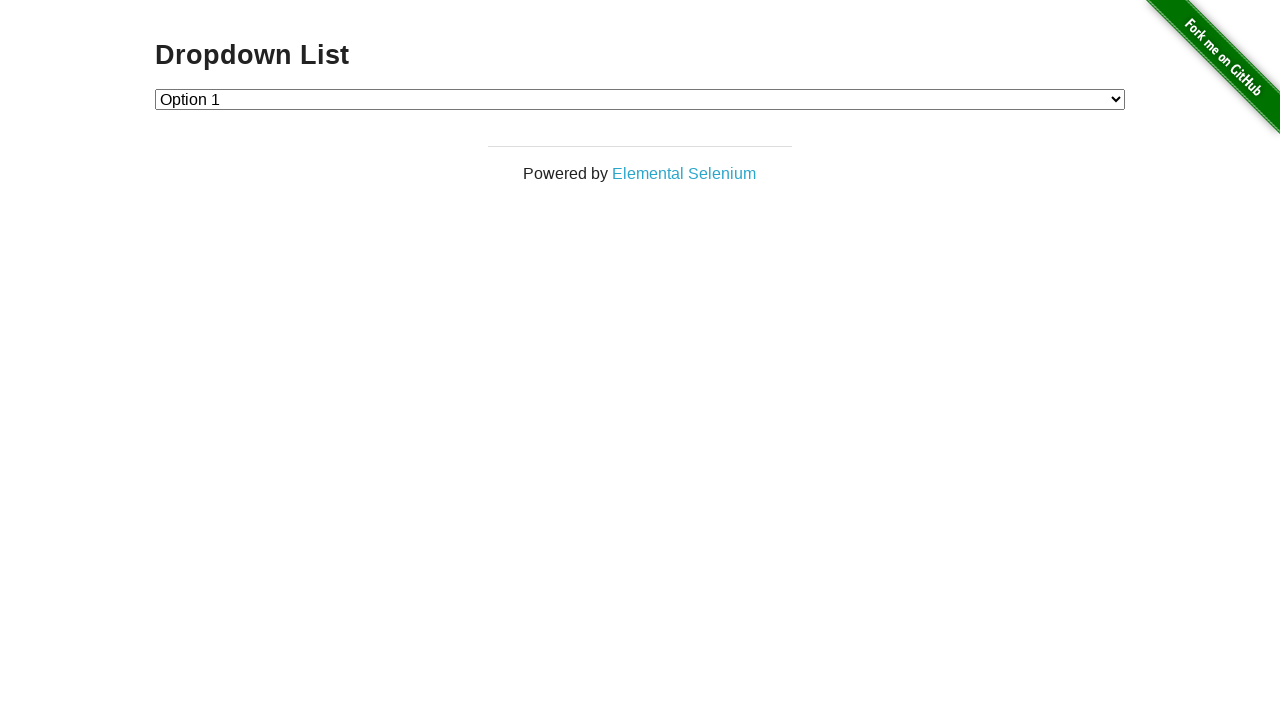